Fills a text box form with different user data and submits it to verify form functionality.

Starting URL: https://demoqa.com/text-box

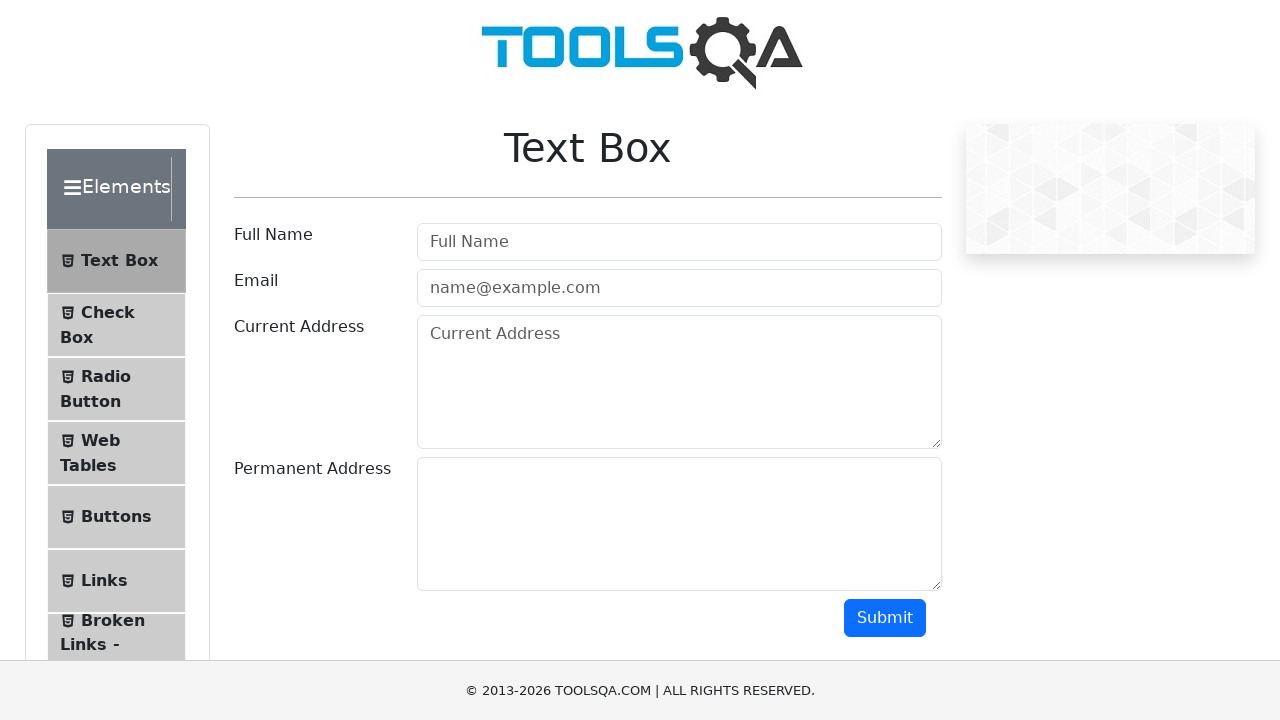

Filled userName field with 'Sarah Mitchell' on #userName
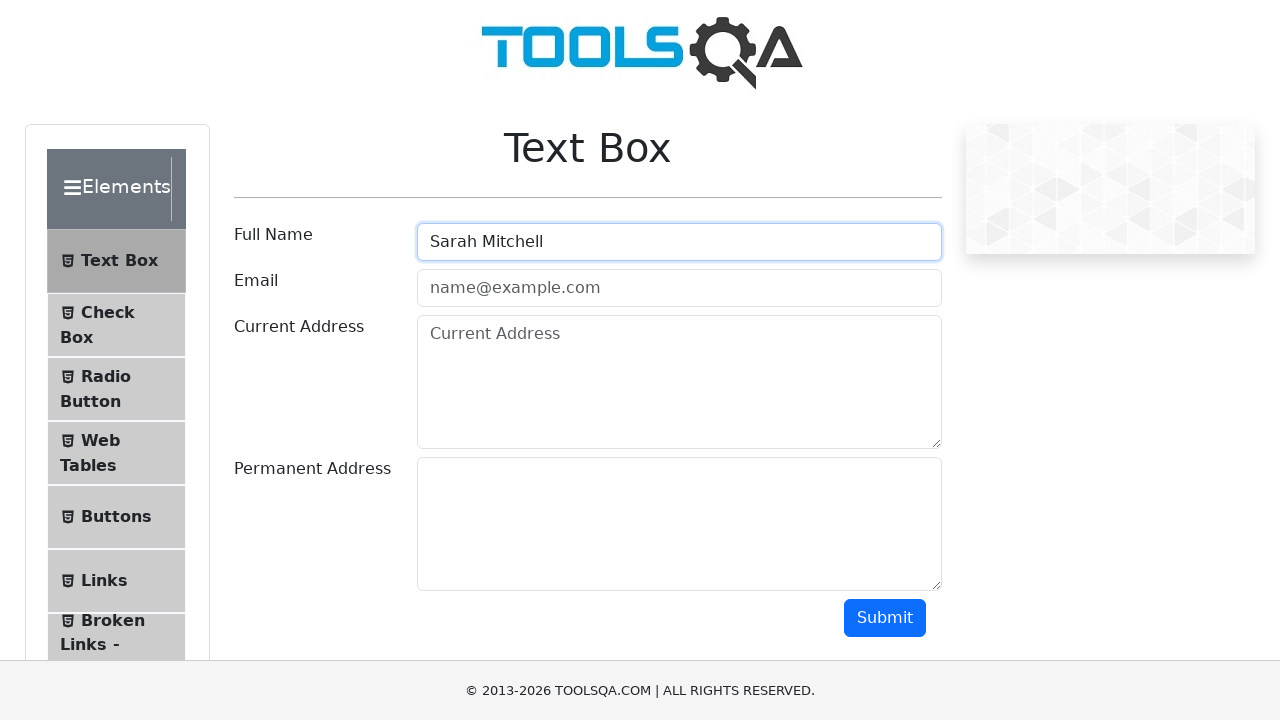

Filled userEmail field with 'sarah.mitchell@testmail.org' on #userEmail
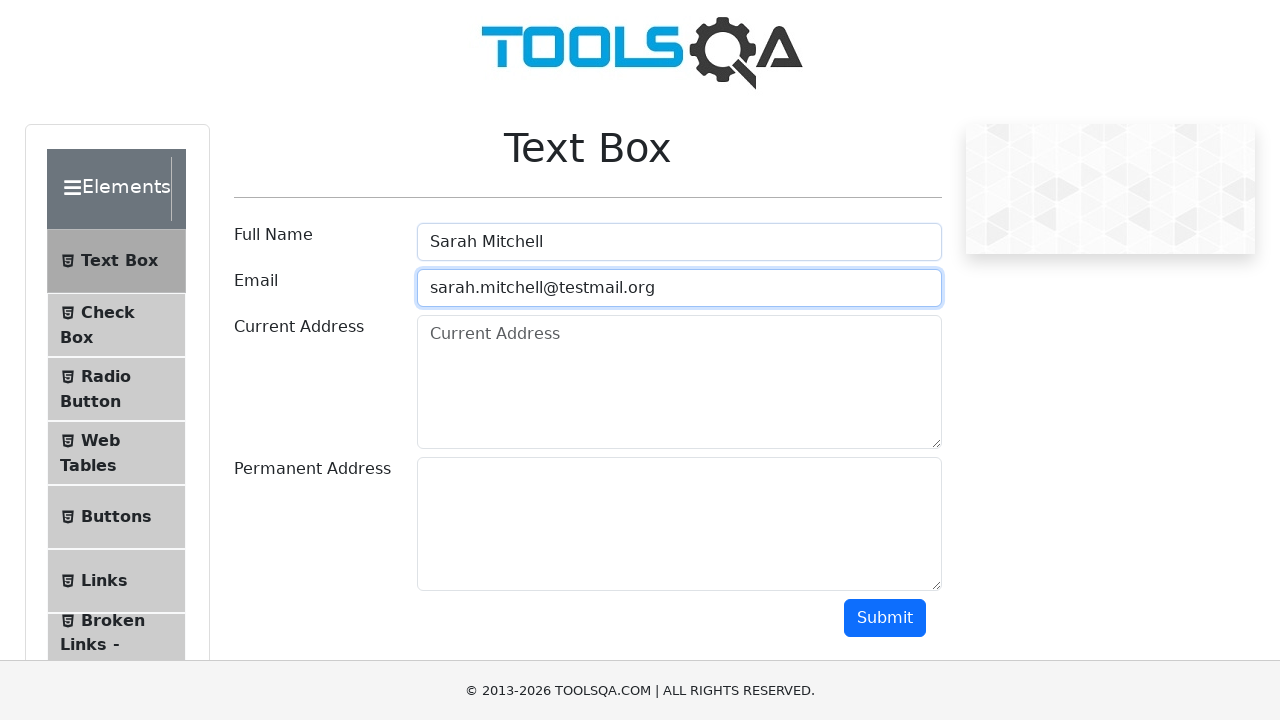

Filled currentAddress field with '789 Pine Road, Chicago, IL 60601' on #currentAddress
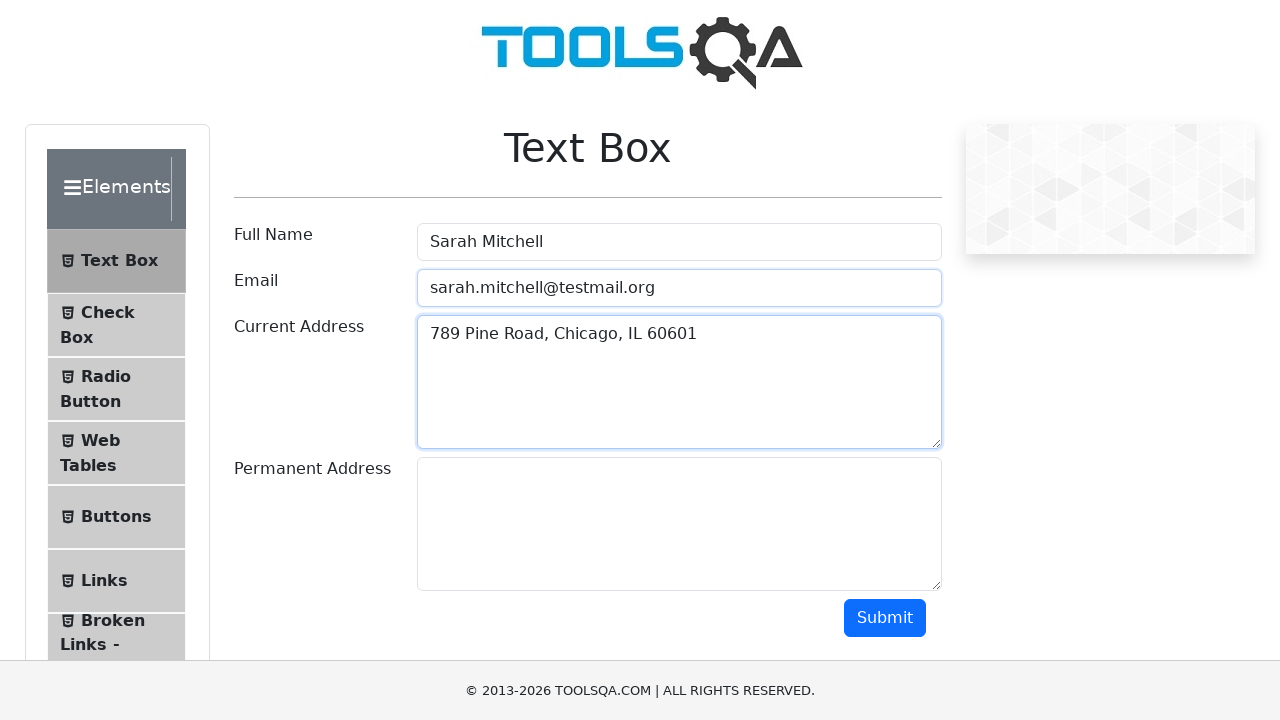

Filled permanentAddress field with '321 Elm Street, Houston, TX 77001' on #permanentAddress
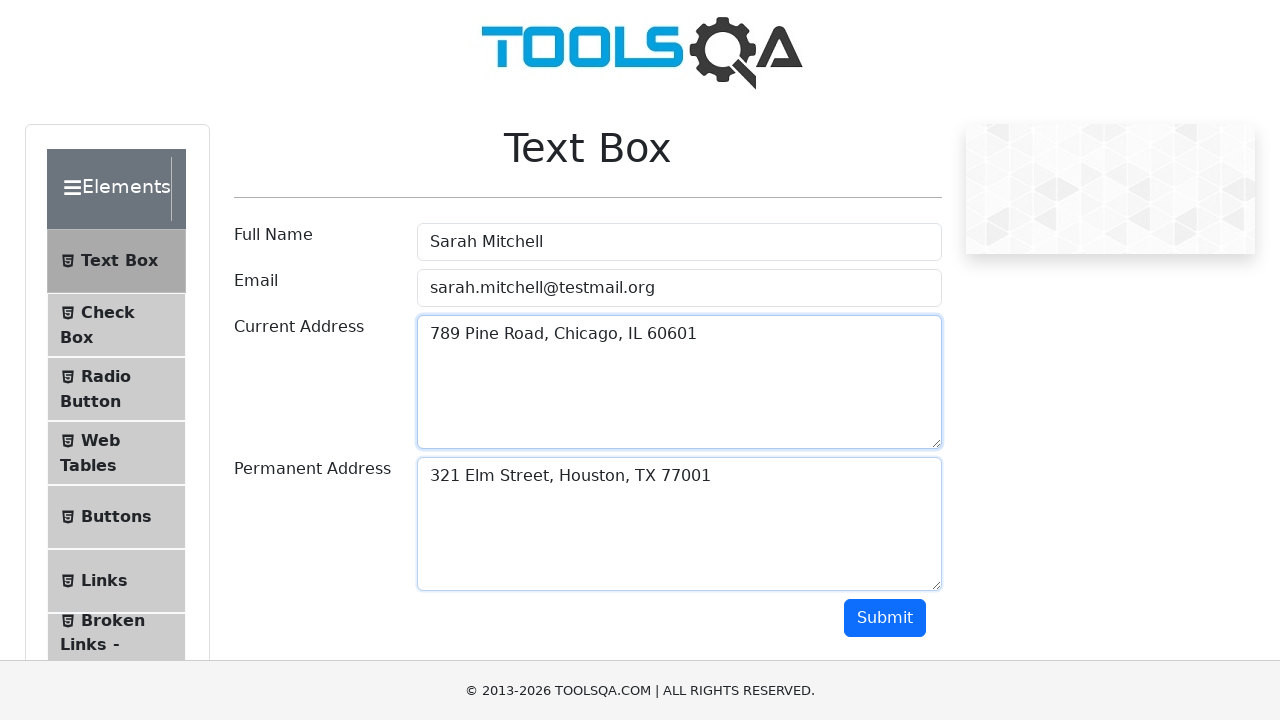

Clicked submit button to submit the form at (885, 618) on #submit
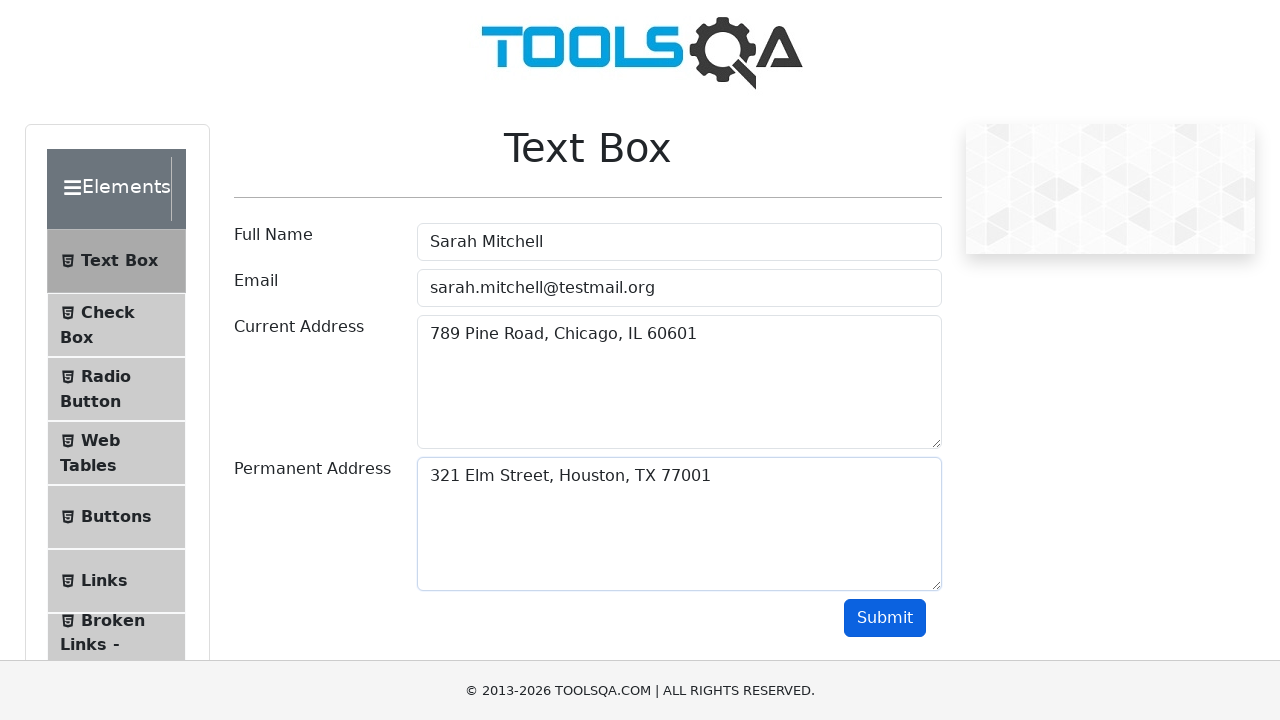

Form submission results appeared
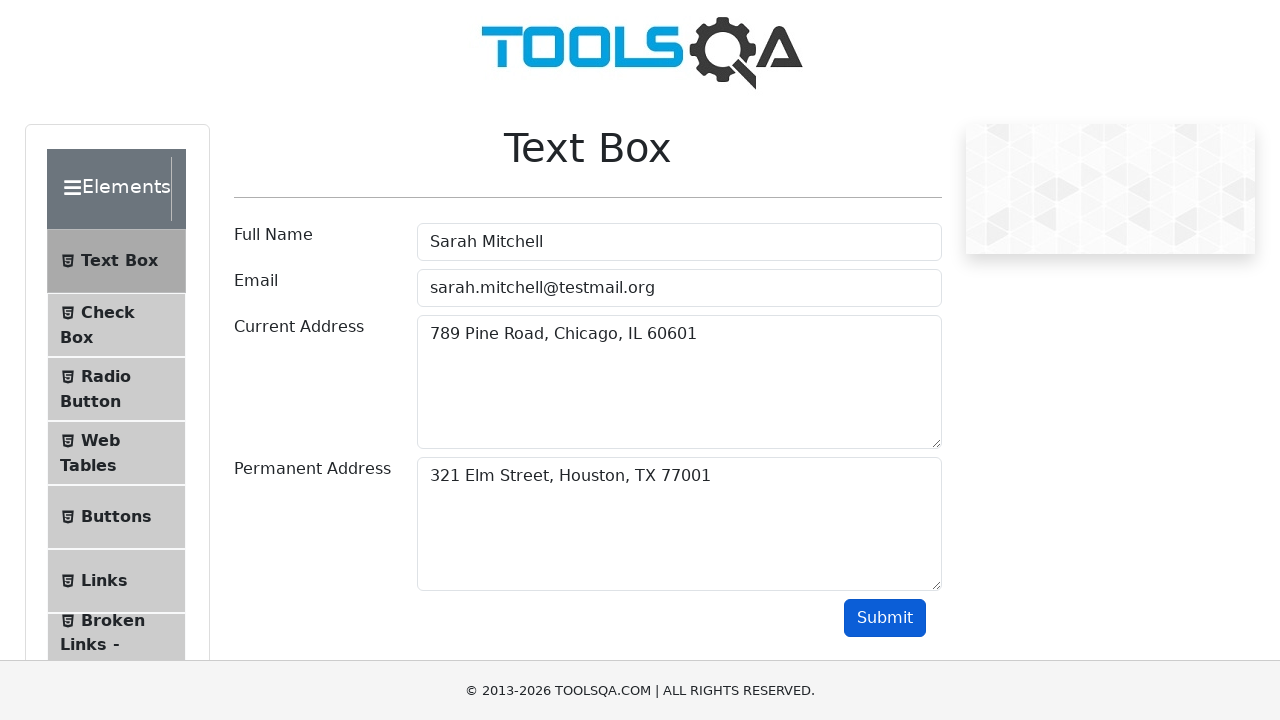

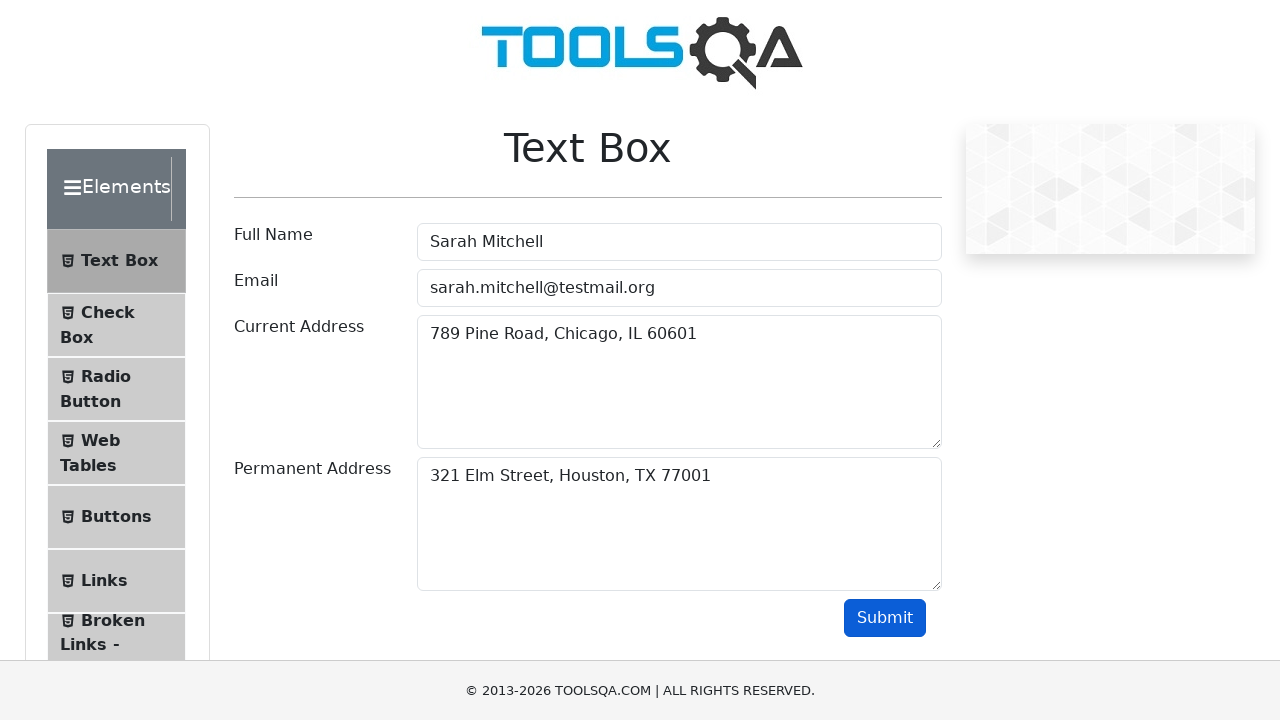